Tests browser navigation and window management by visiting IT Bootcamp website, navigating to a course page, and performing back/forward navigation operations

Starting URL: https://itbootcamp.rs

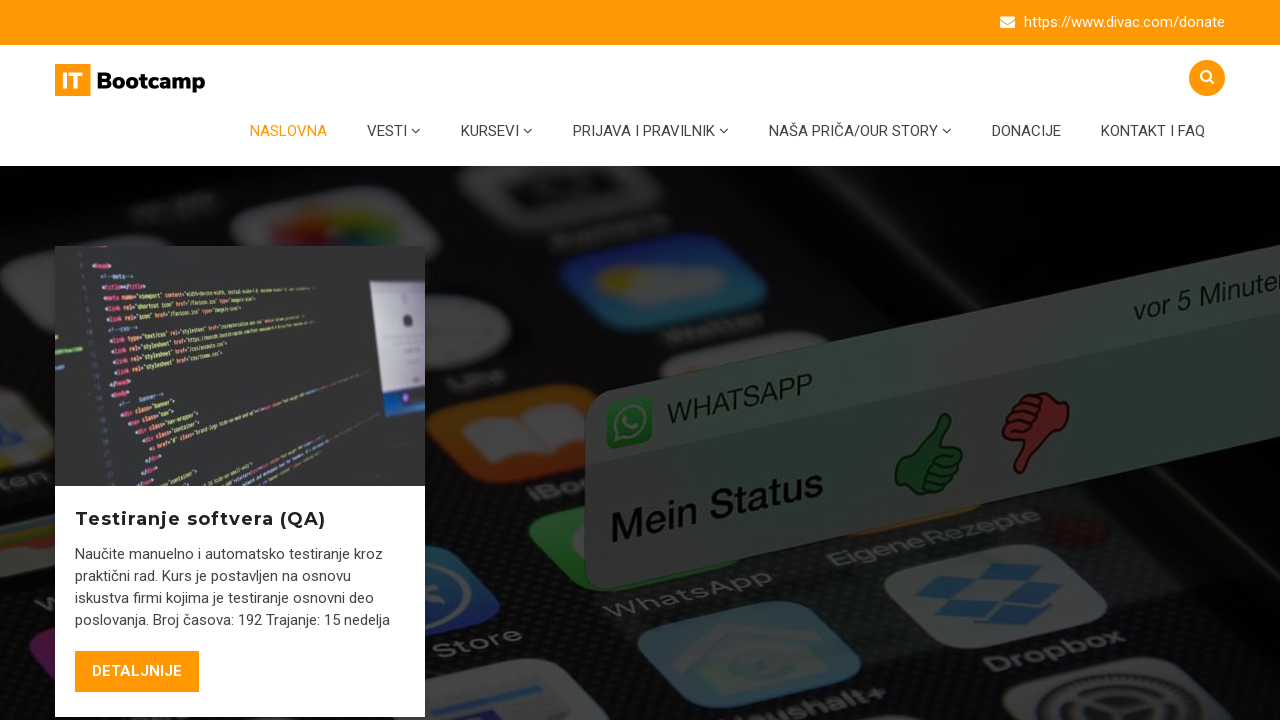

Retrieved initial viewport size
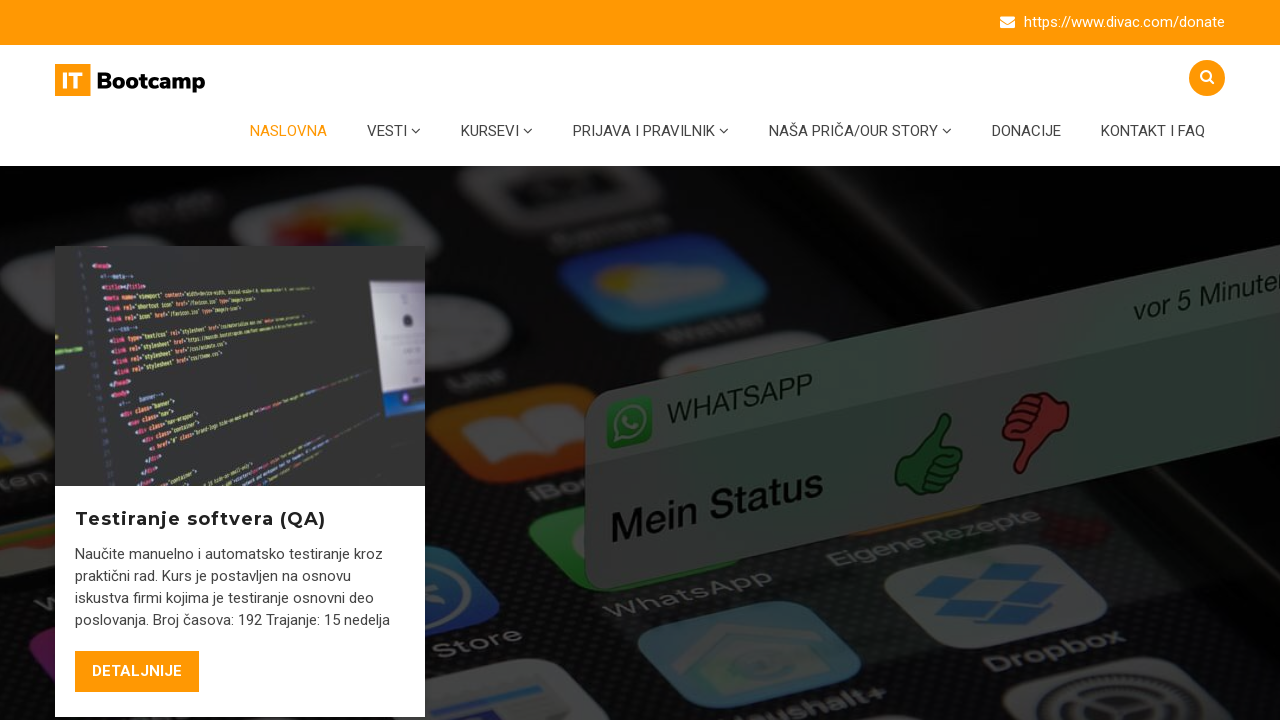

Set viewport size to 1920x1080
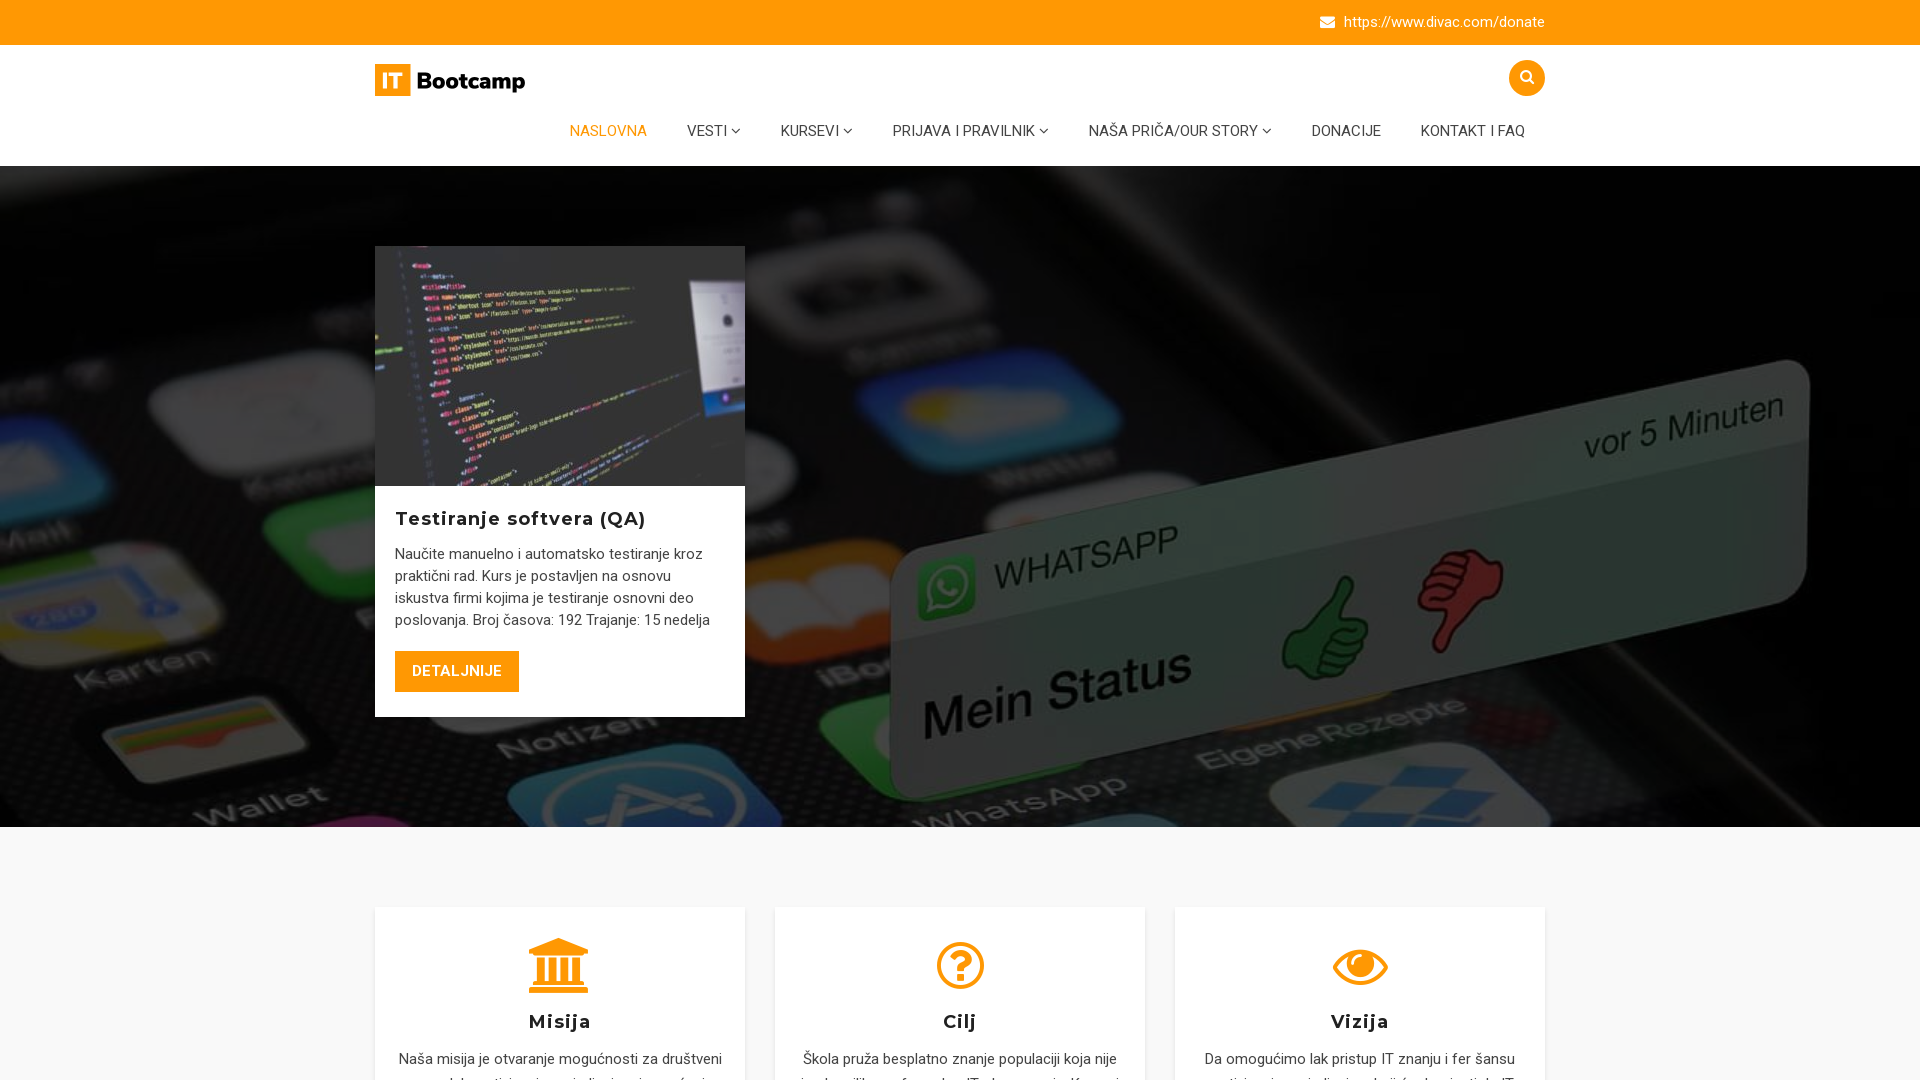

Retrieved page title: 'ITBootcamp - Besplatna IT prekvalifikacija - Free IT Bootcamp in cooperation with the Divac Foundation'
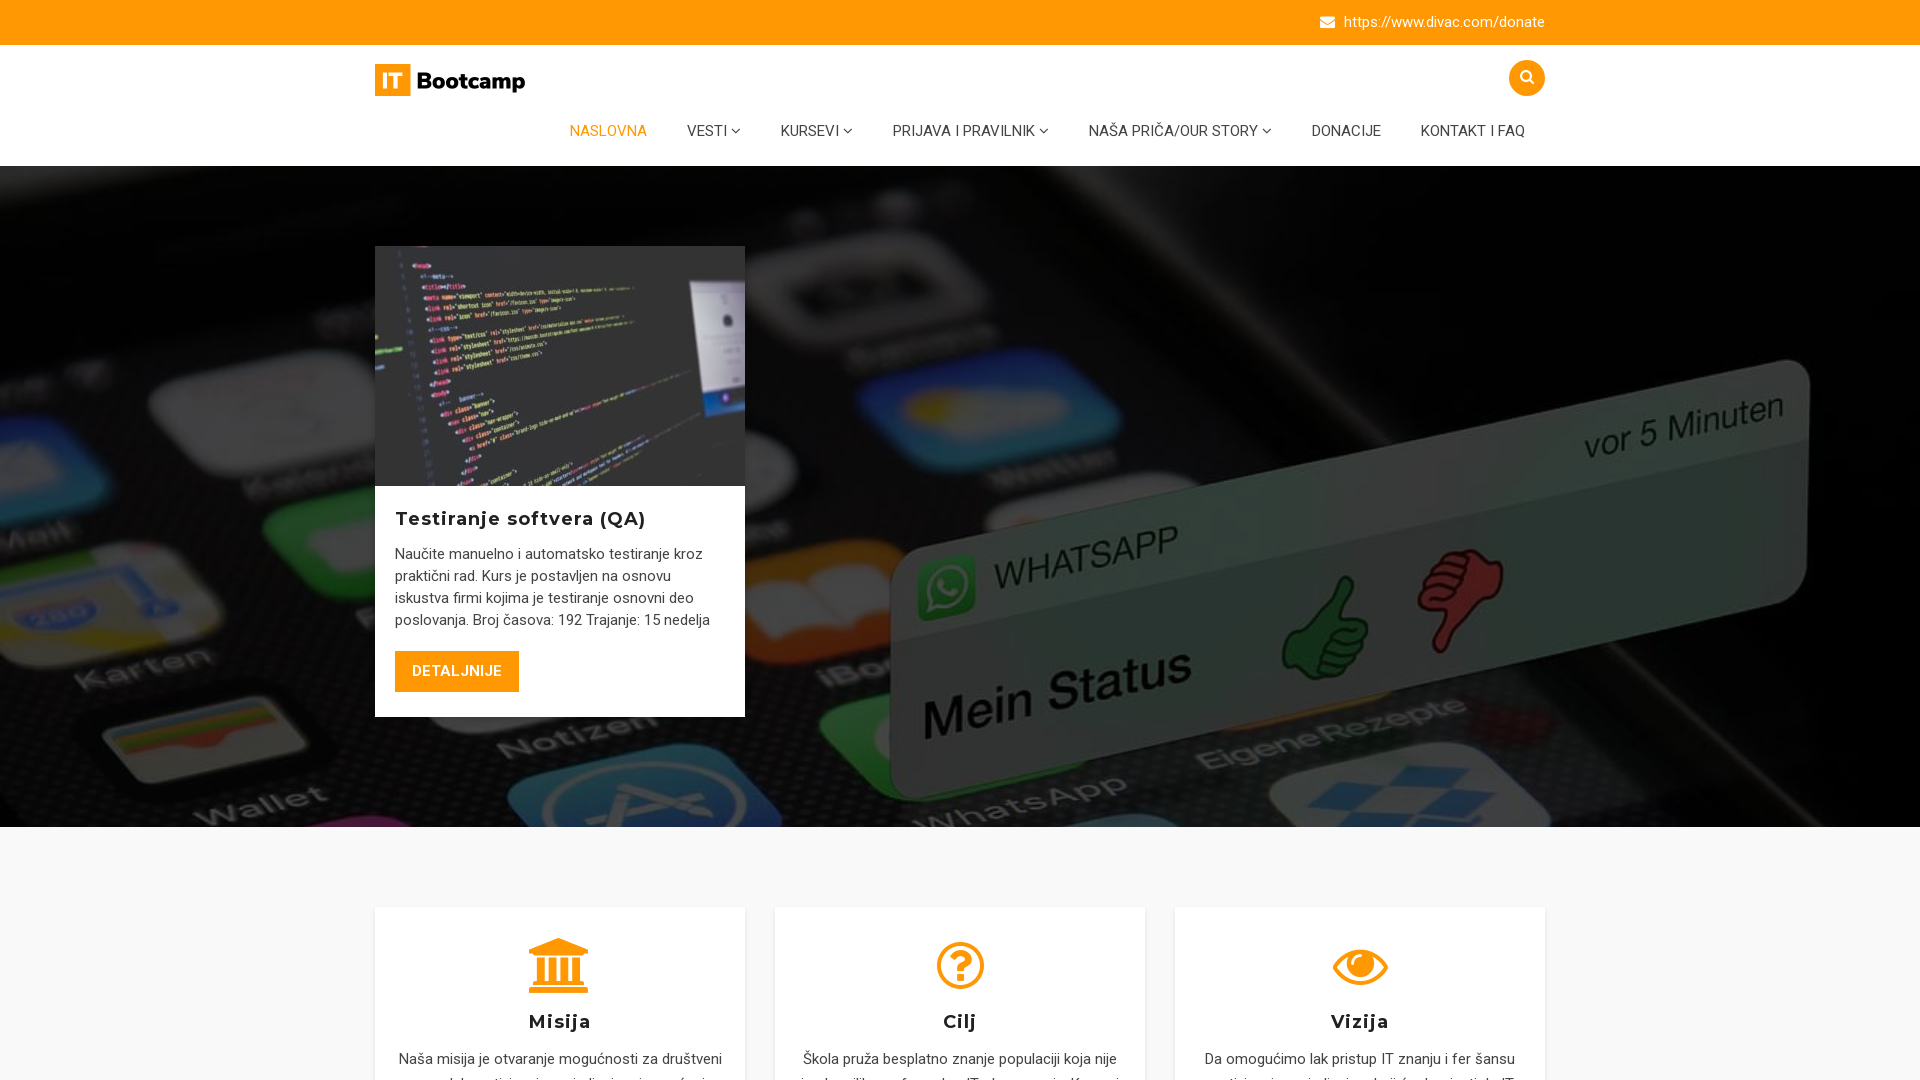

Got title length: 102 characters
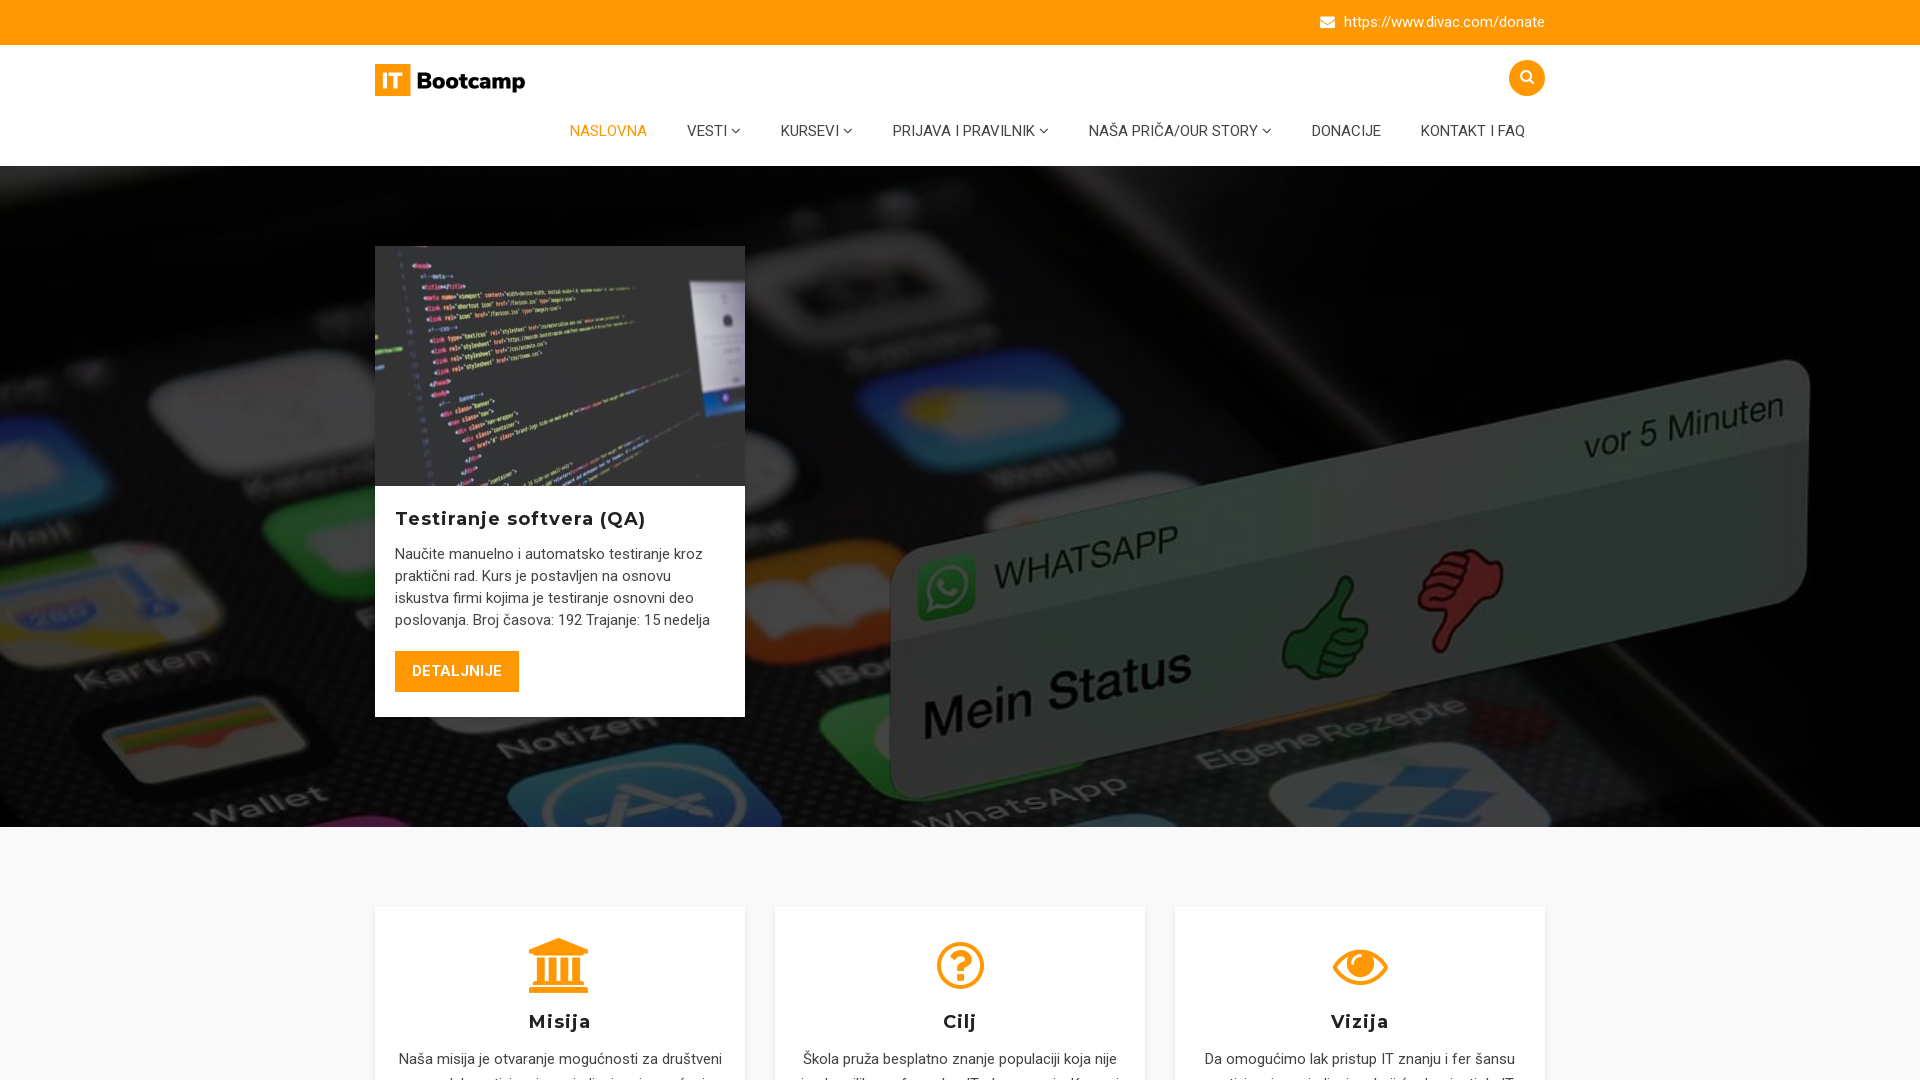

Reloaded the current page
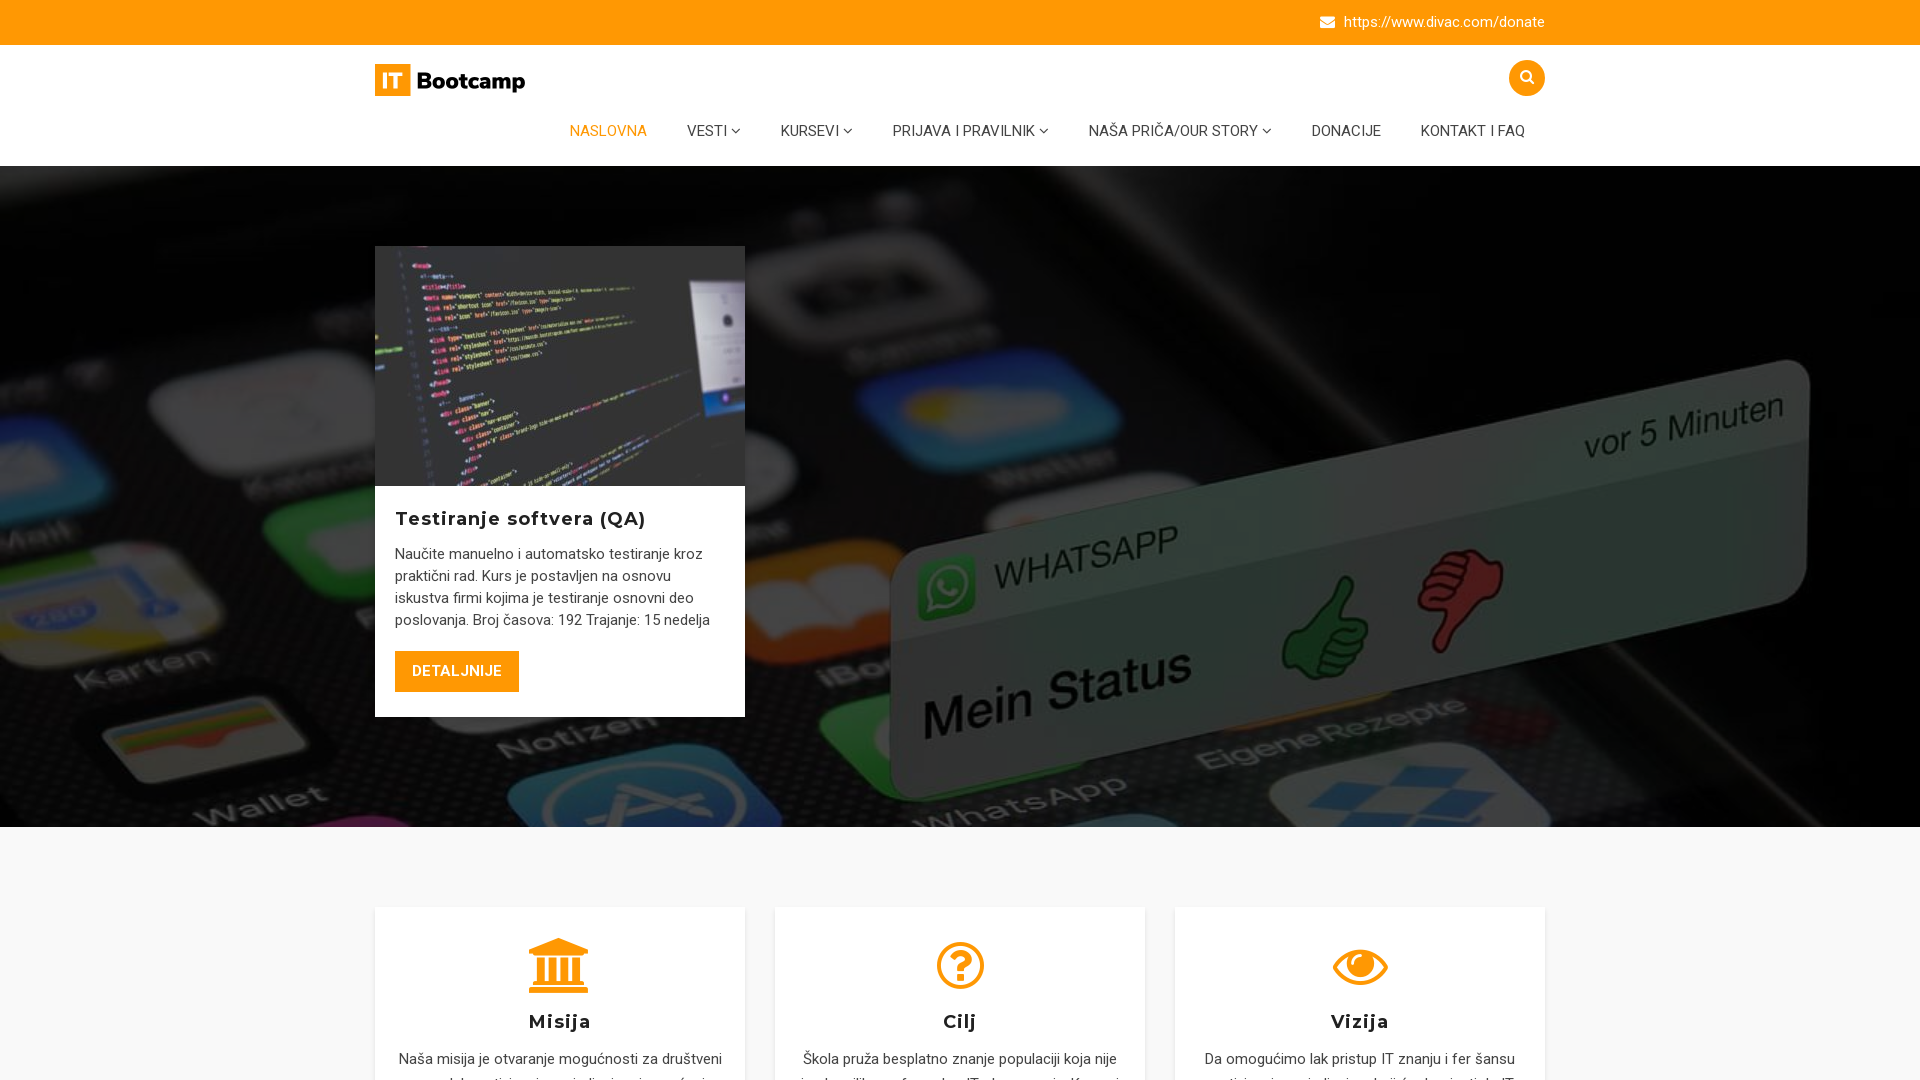

Navigated to software testing course page
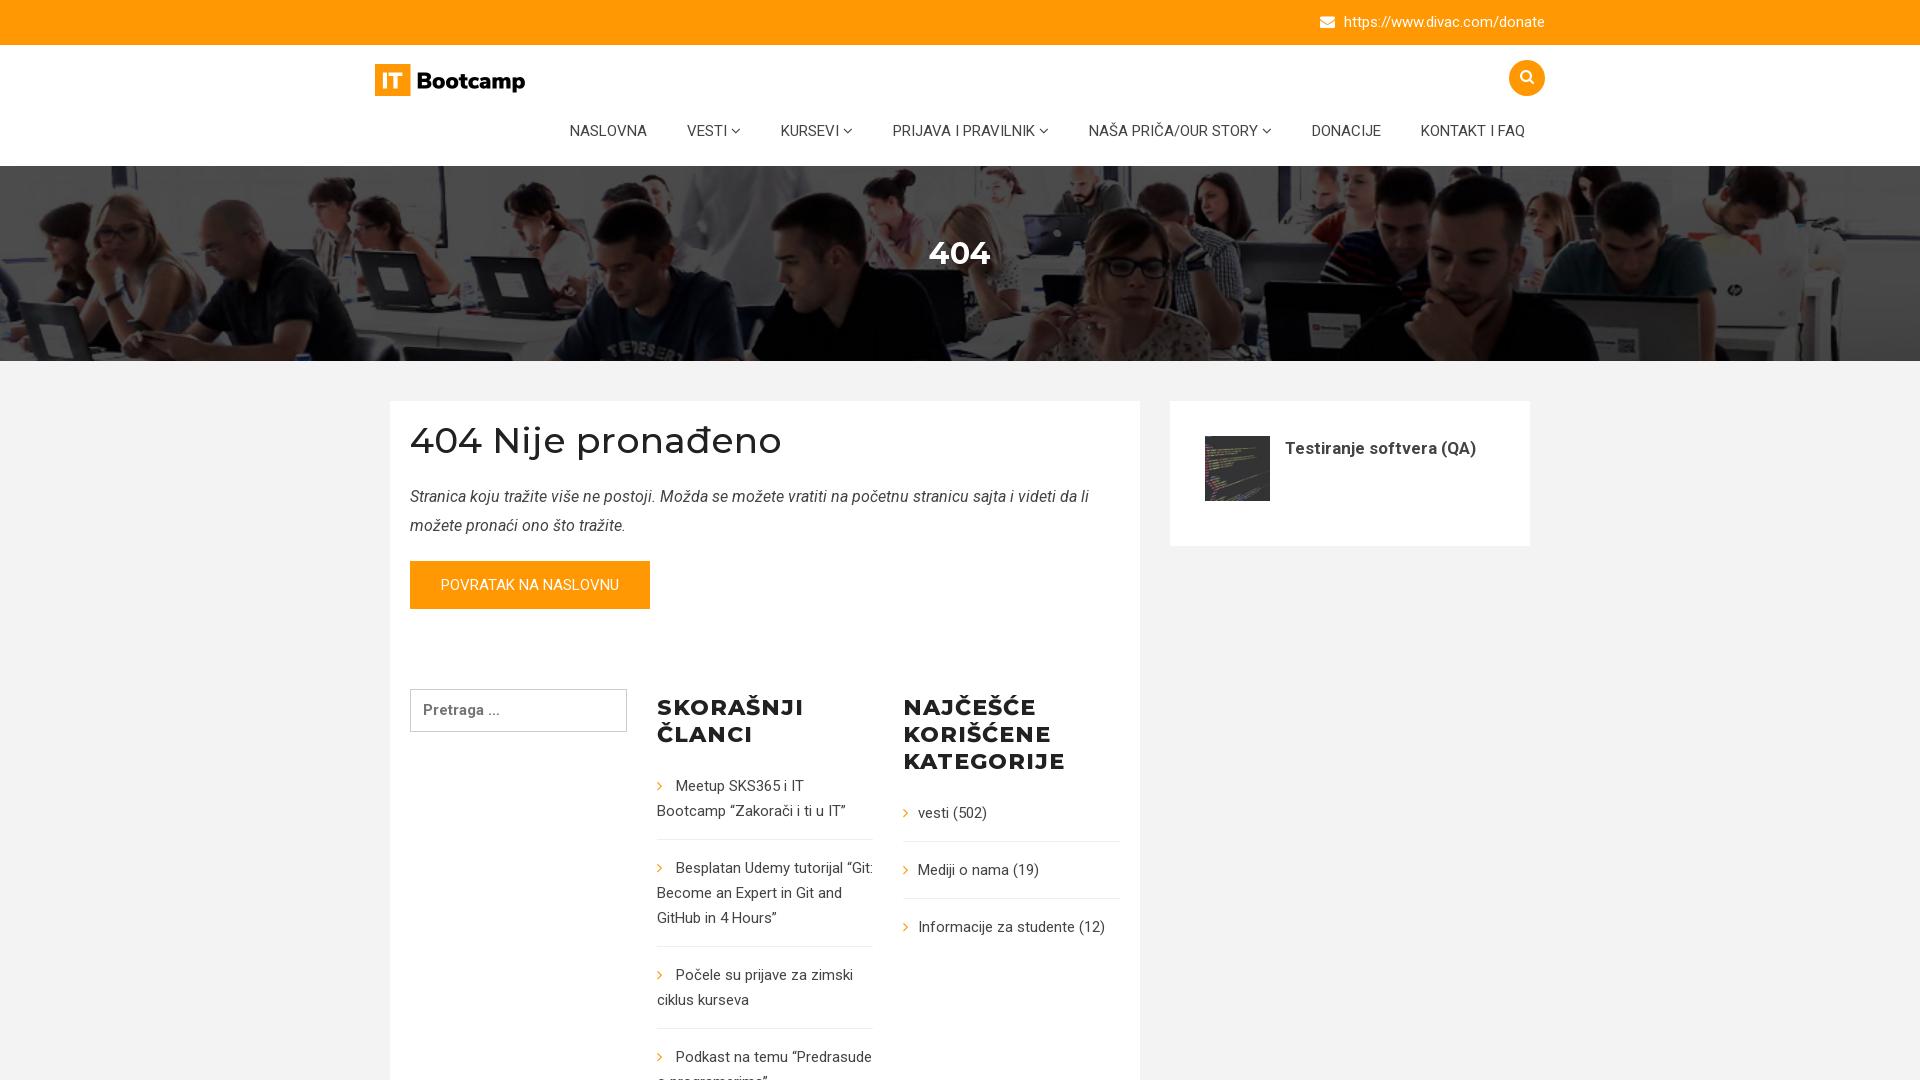

Retrieved current URL: https://itbootcamp.rs/course/testiranje-softvera/
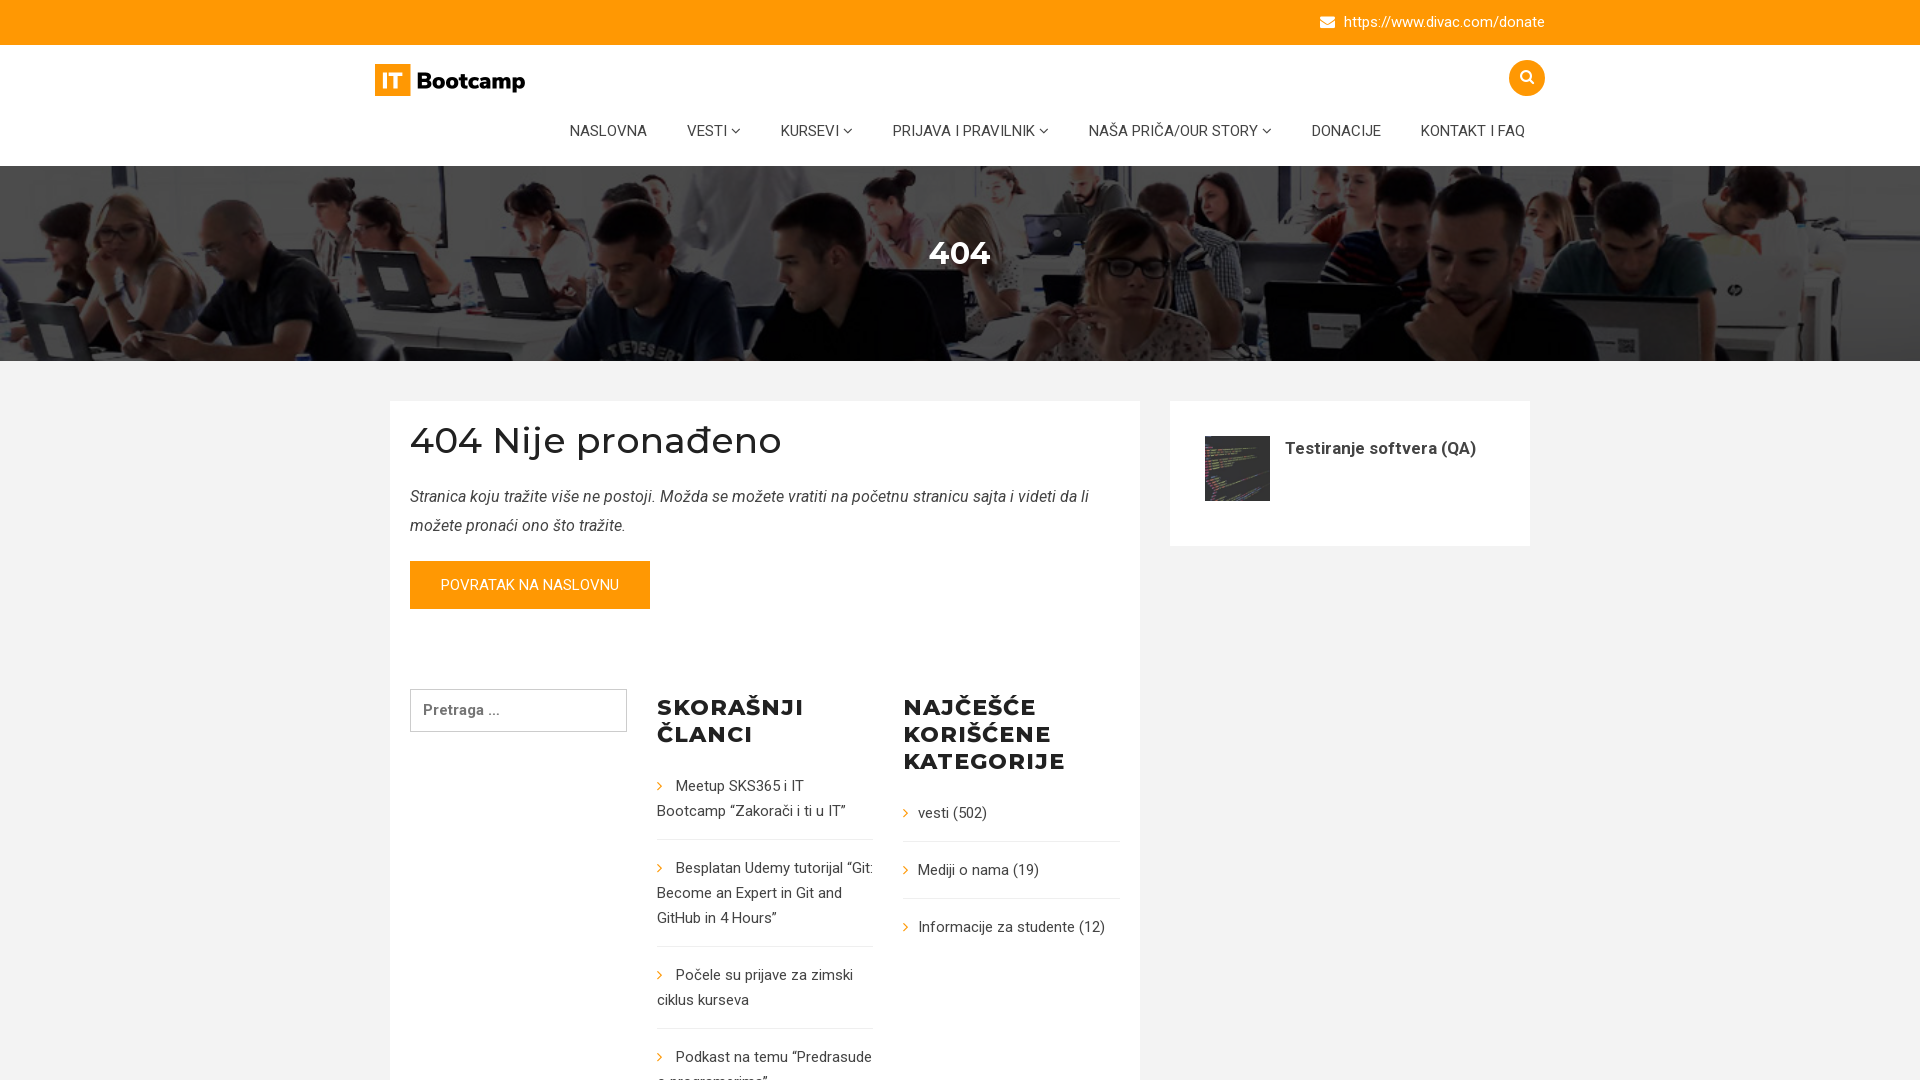

Navigated back to previous page
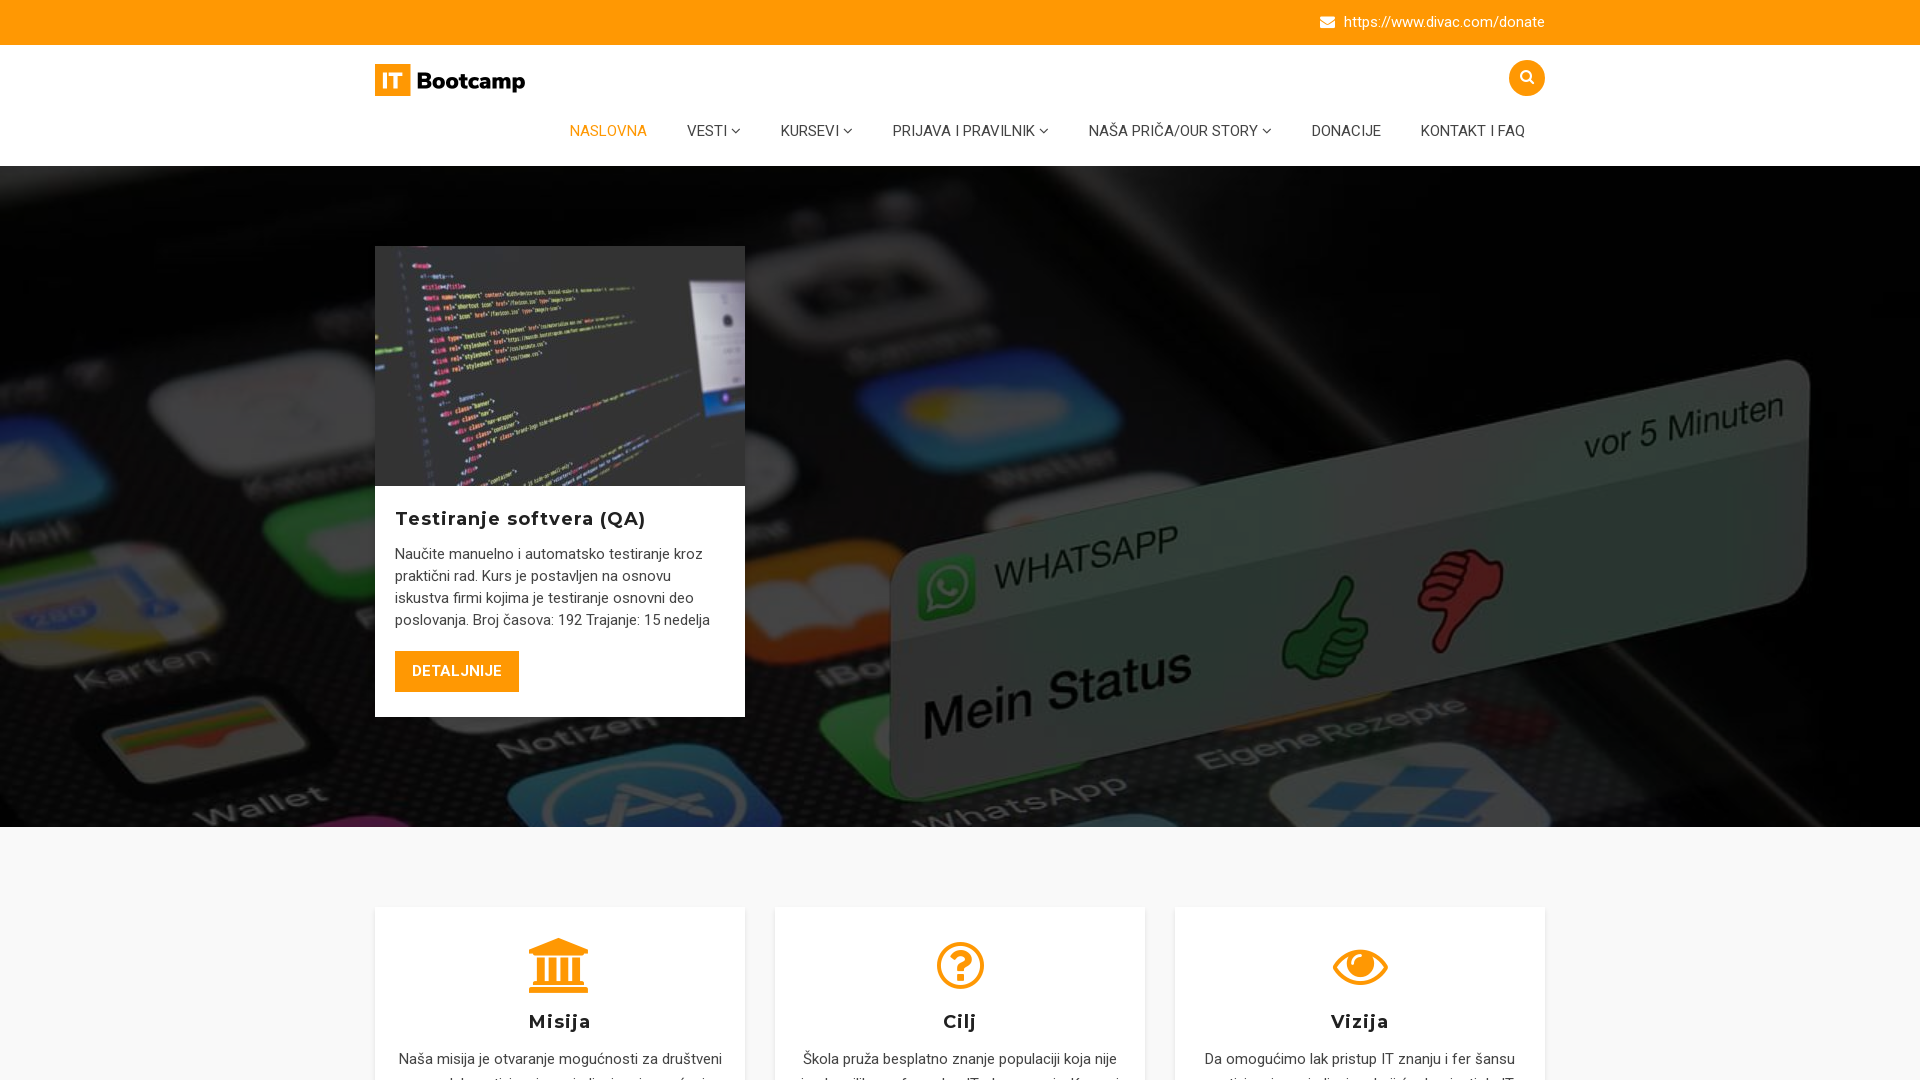

Restored original viewport size: {'width': 1280, 'height': 720}
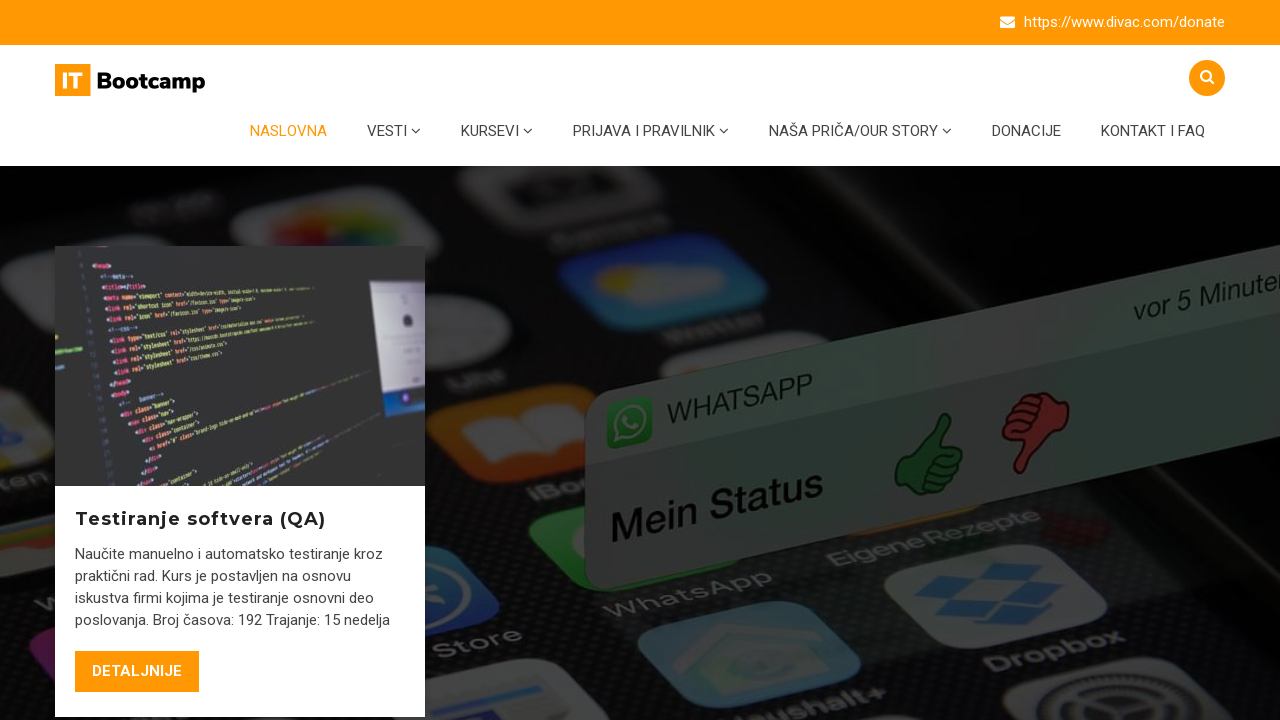

Navigated forward to course page
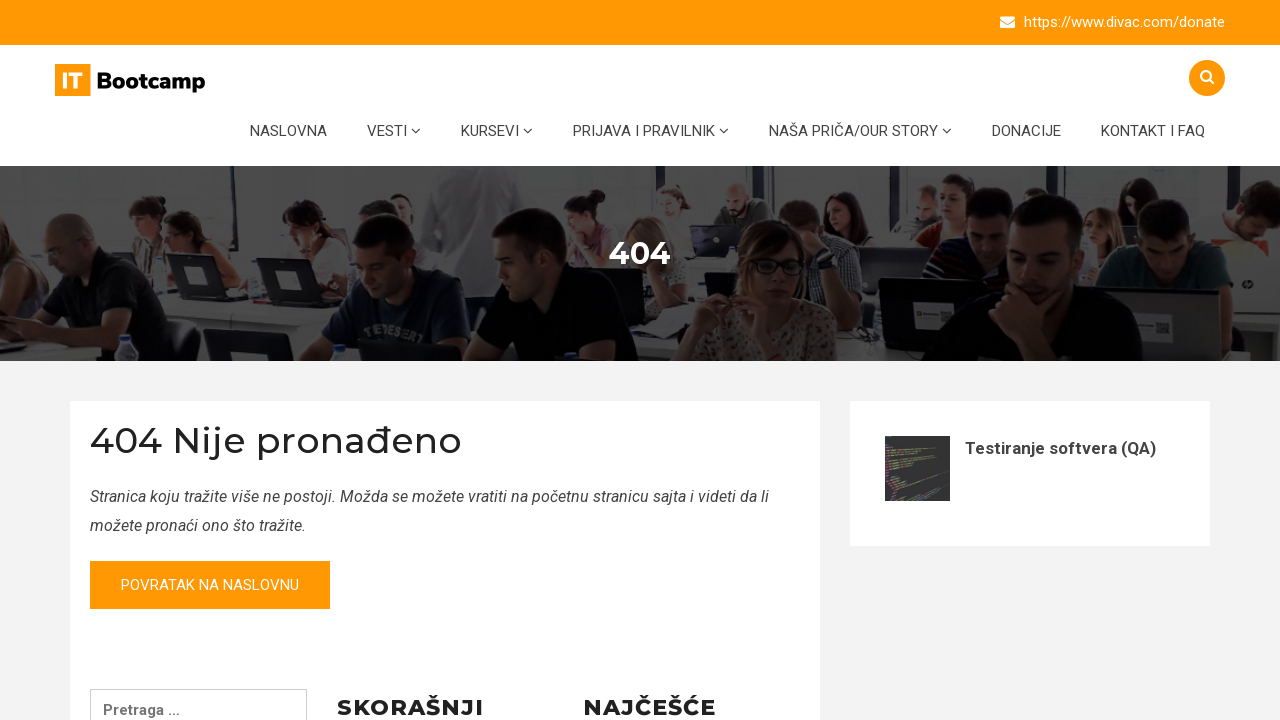

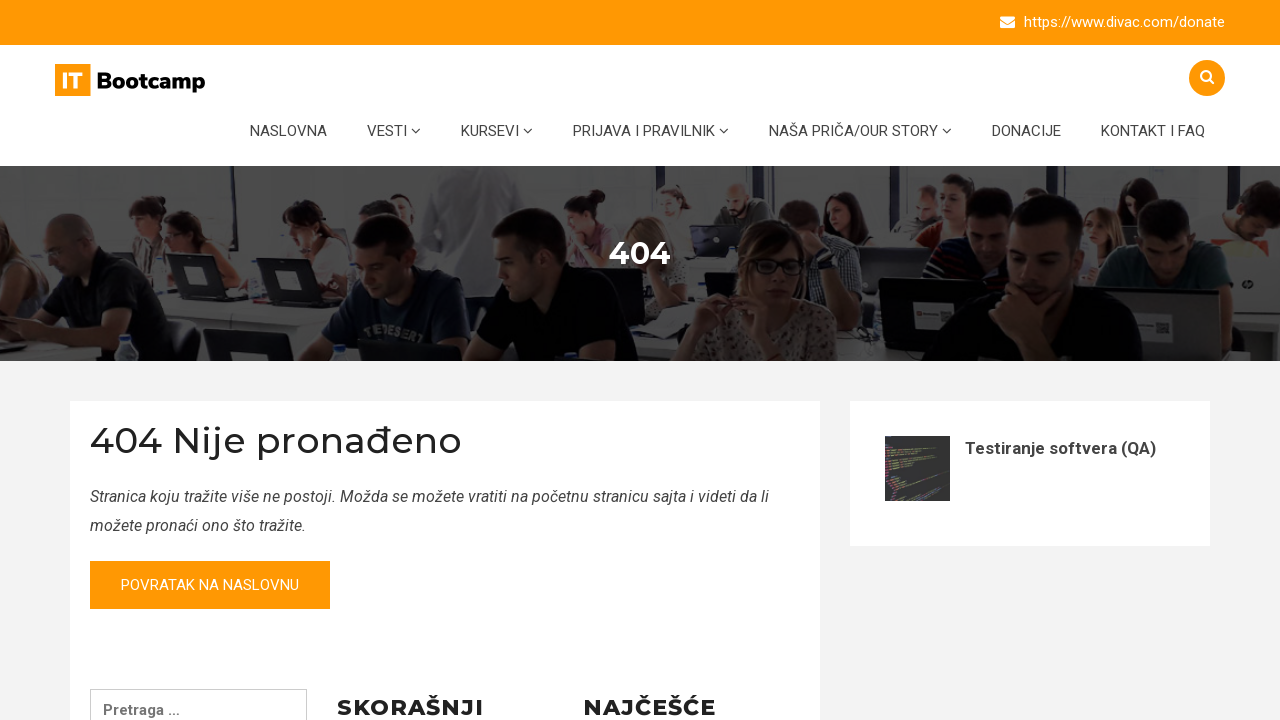